Tests handling of JavaScript alert popups by triggering an alert and accepting it

Starting URL: https://demo.automationtesting.in/Alerts.html

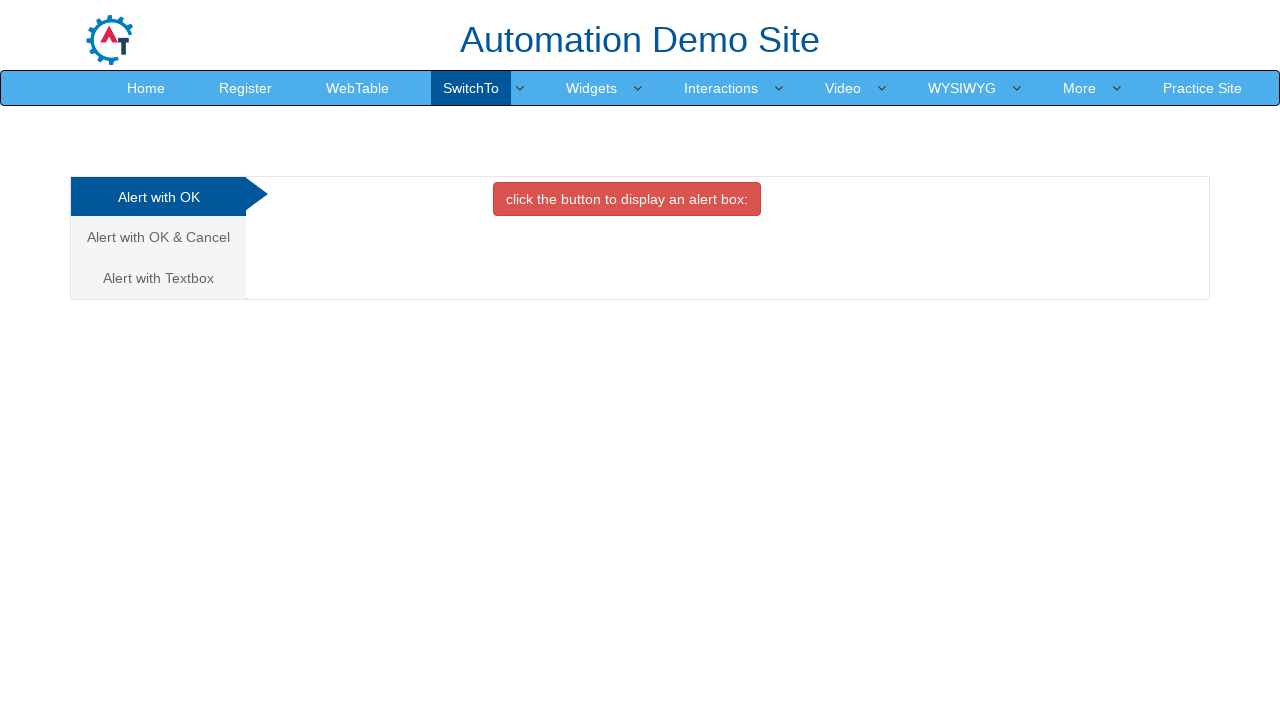

Clicked button to trigger alert popup at (627, 199) on xpath=//button[@onclick='alertbox()']
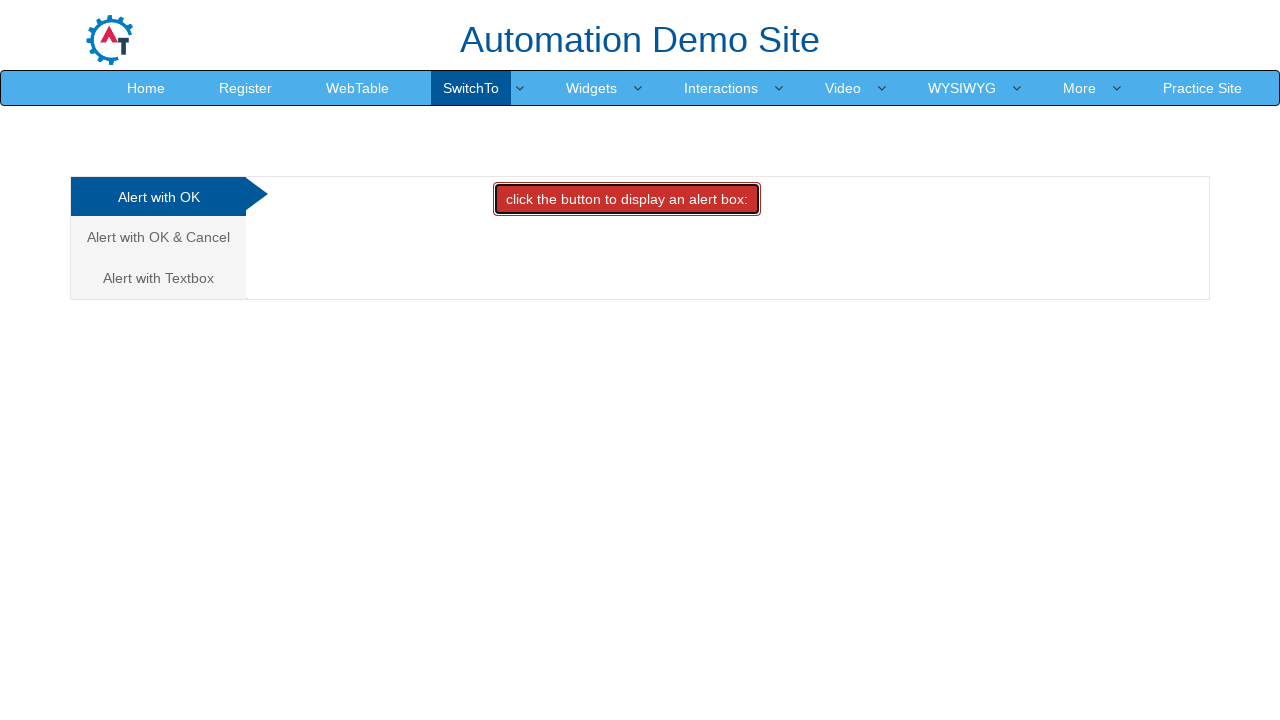

Set up dialog handler to accept alert
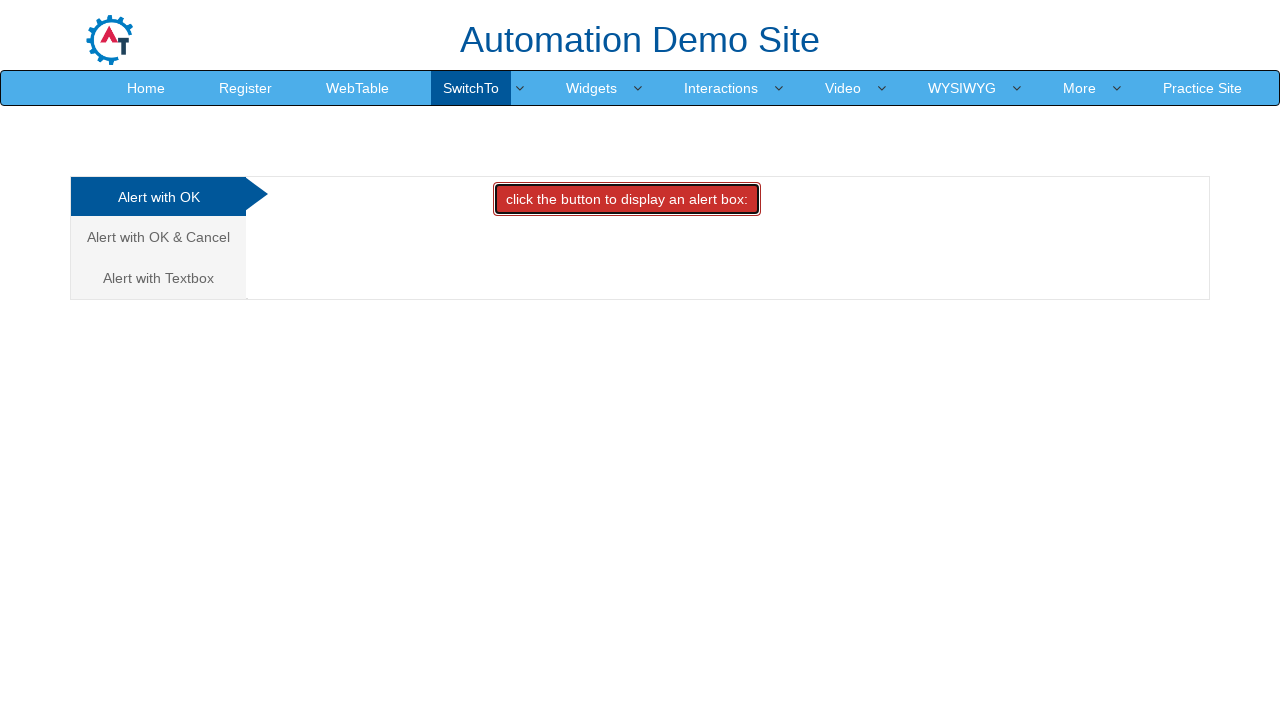

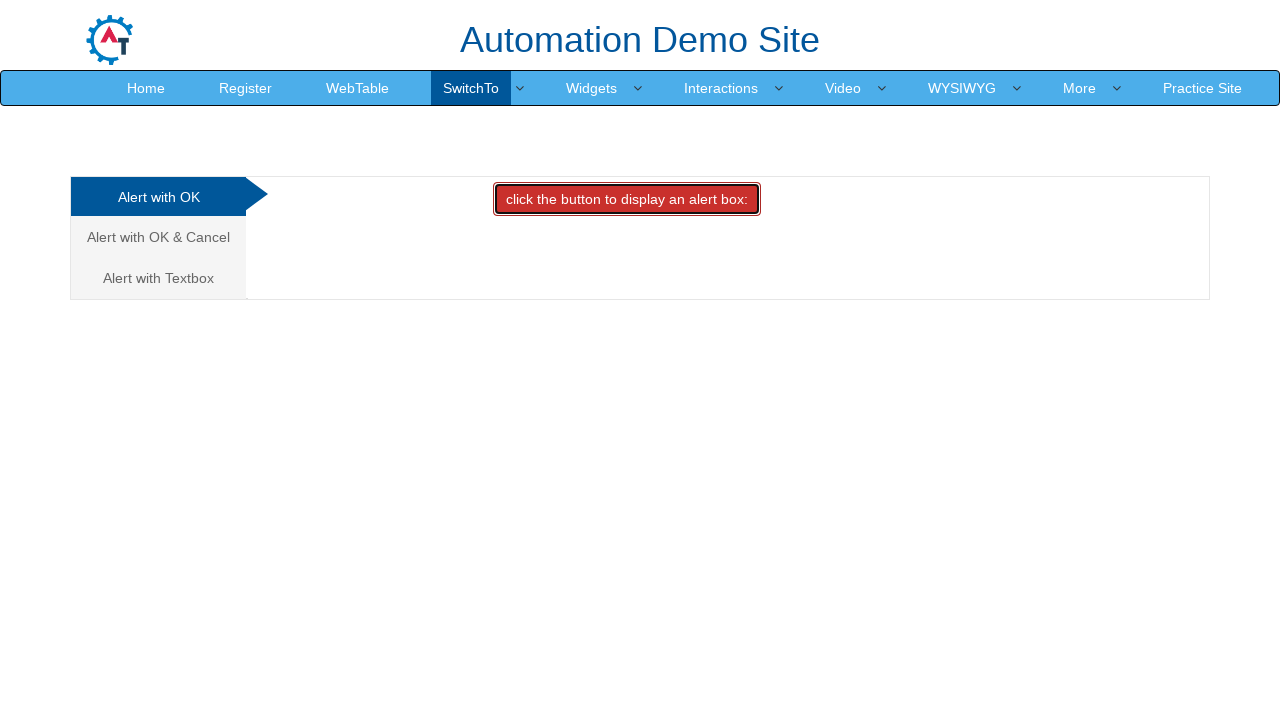